Tests form controllers by selecting a radio button with value "Cheese" and selecting "Milk" from a dropdown menu

Starting URL: https://dgotlieb.github.io/Controllers/

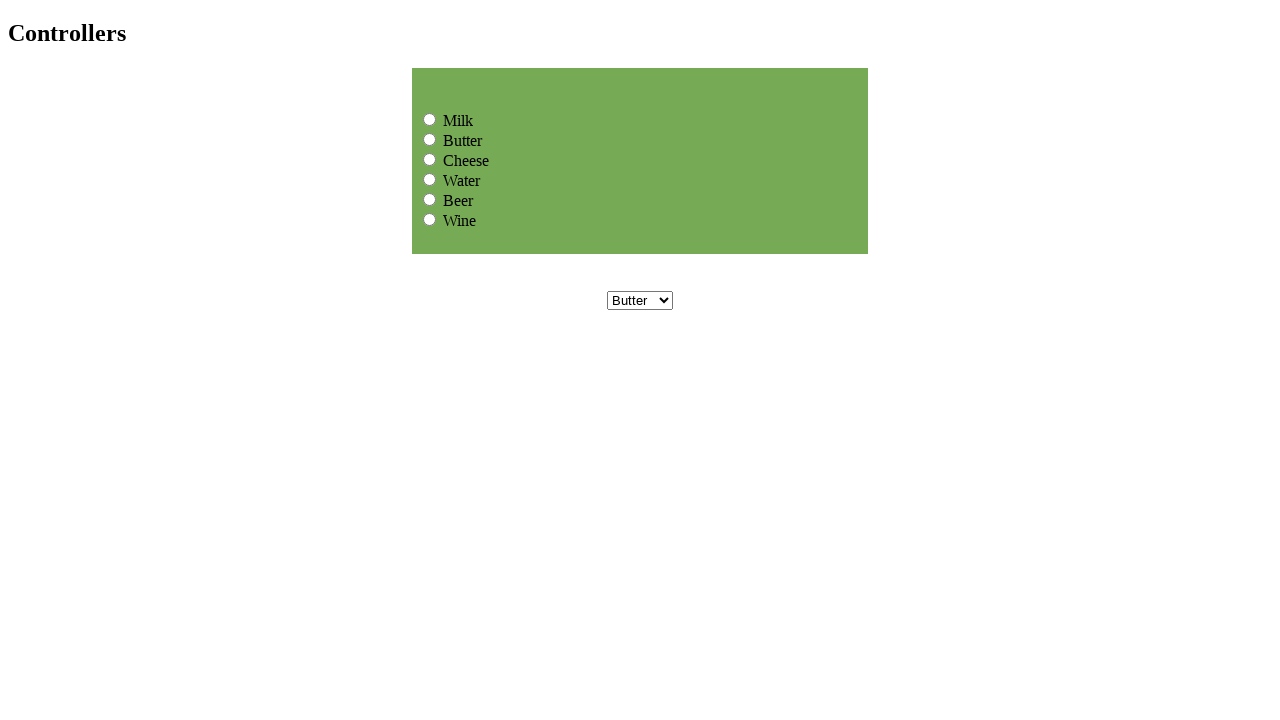

Navigated to Controllers test page
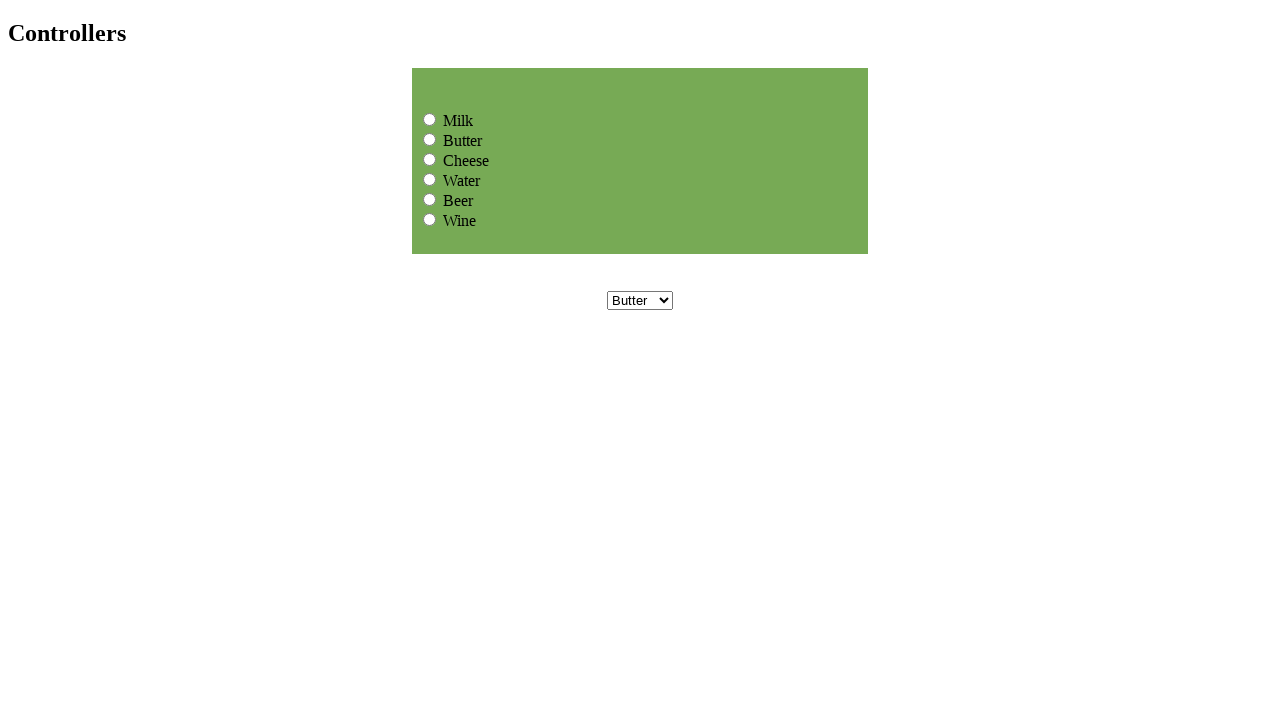

Selected 'Cheese' radio button at (430, 159) on input[name='group1'][value='Cheese']
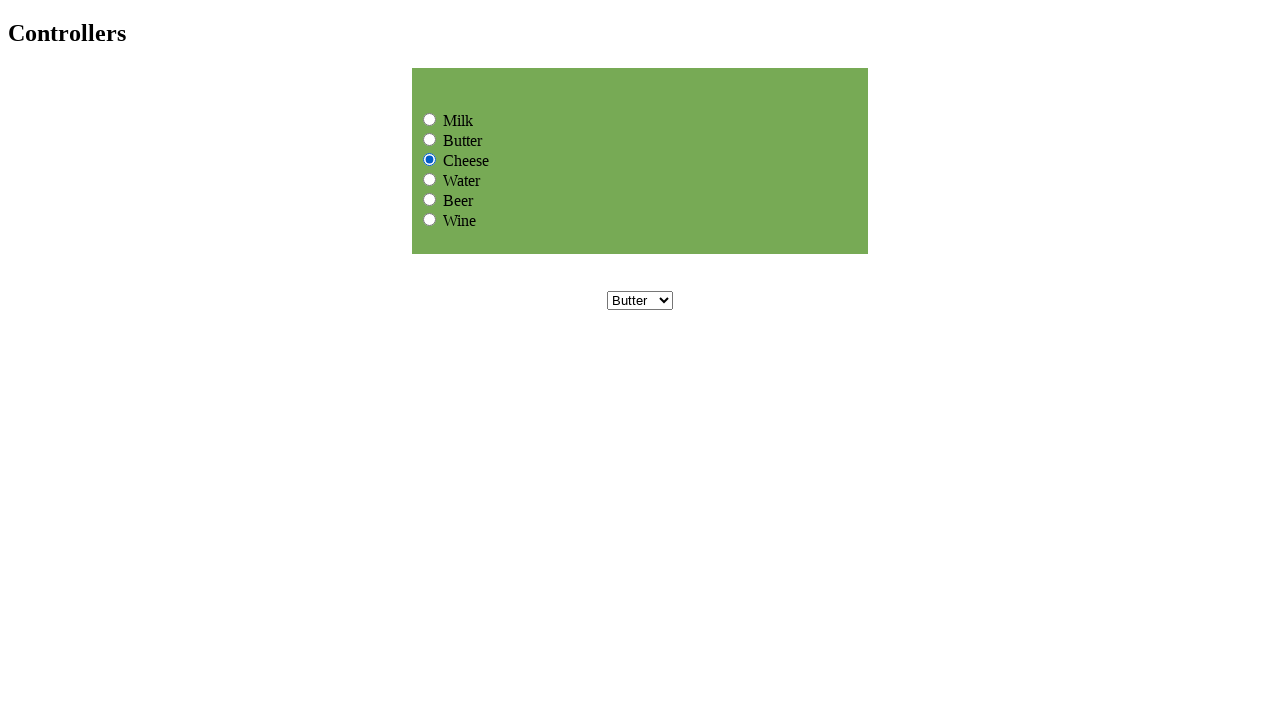

Selected 'Milk' from dropdown menu on select[name='dropdownmenu']
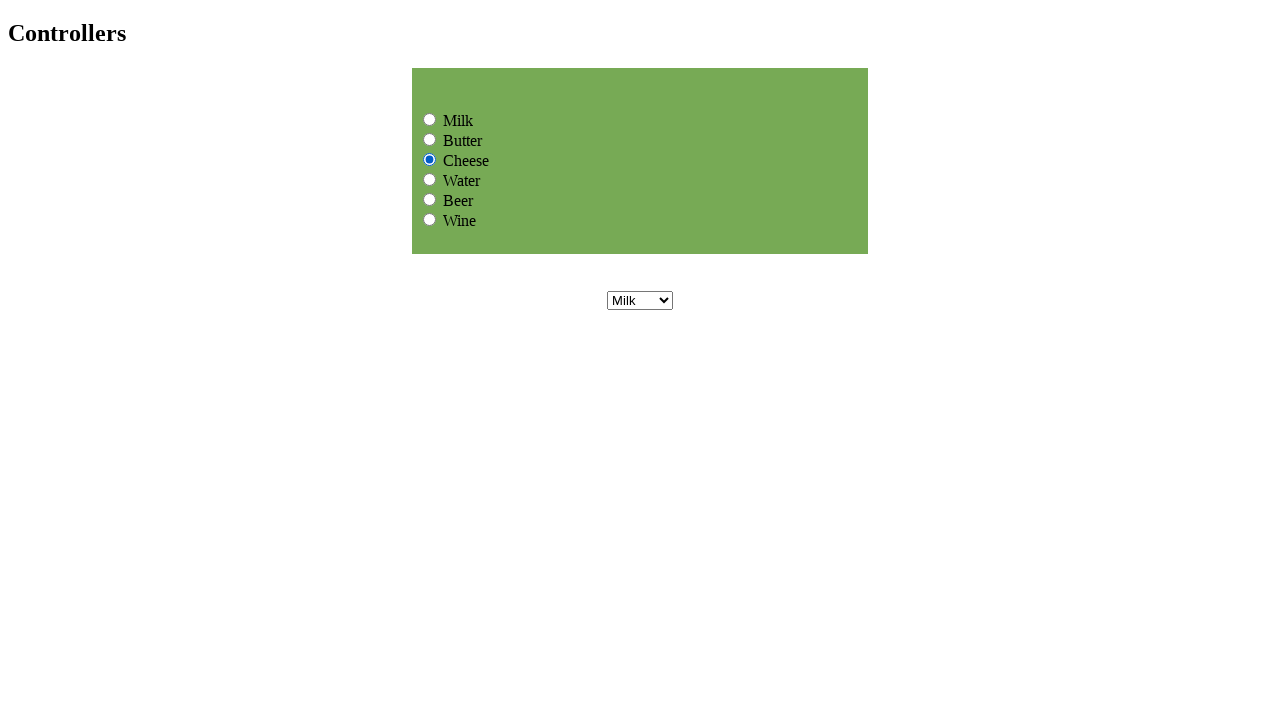

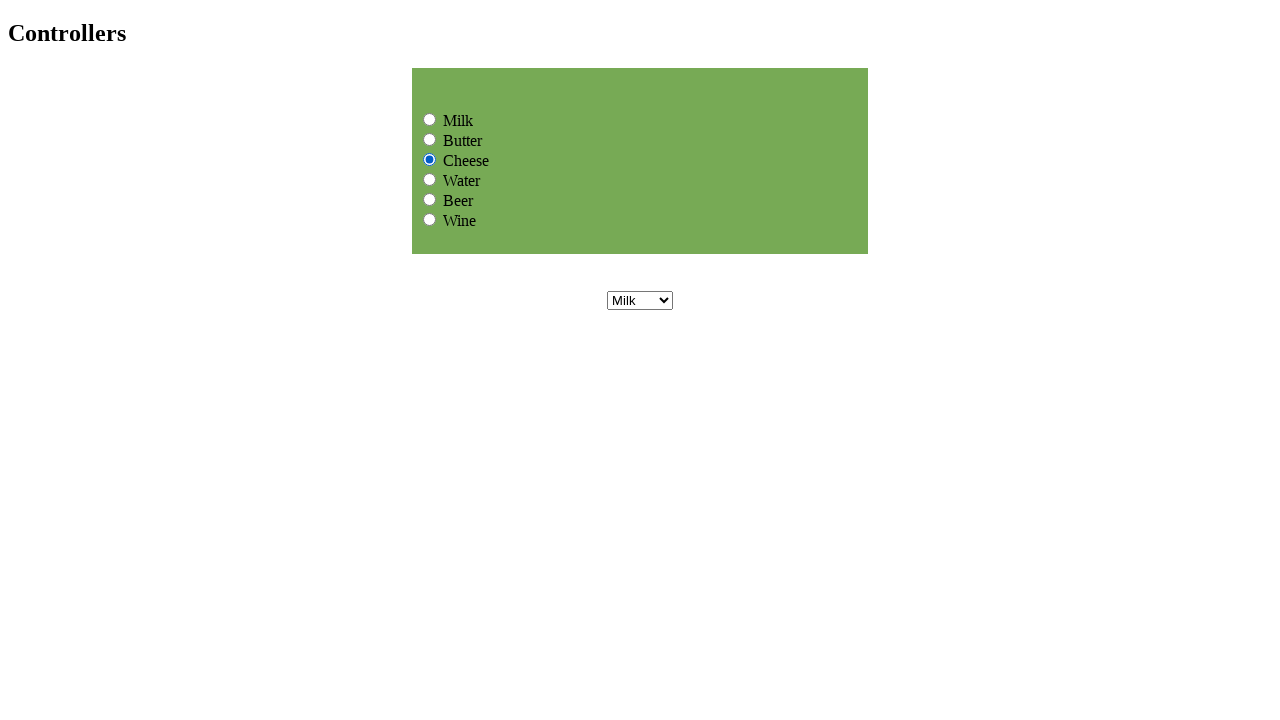